Tests a math calculation form by reading two numbers, calculating their sum, and selecting the result from a dropdown menu

Starting URL: https://suninjuly.github.io/selects1.html

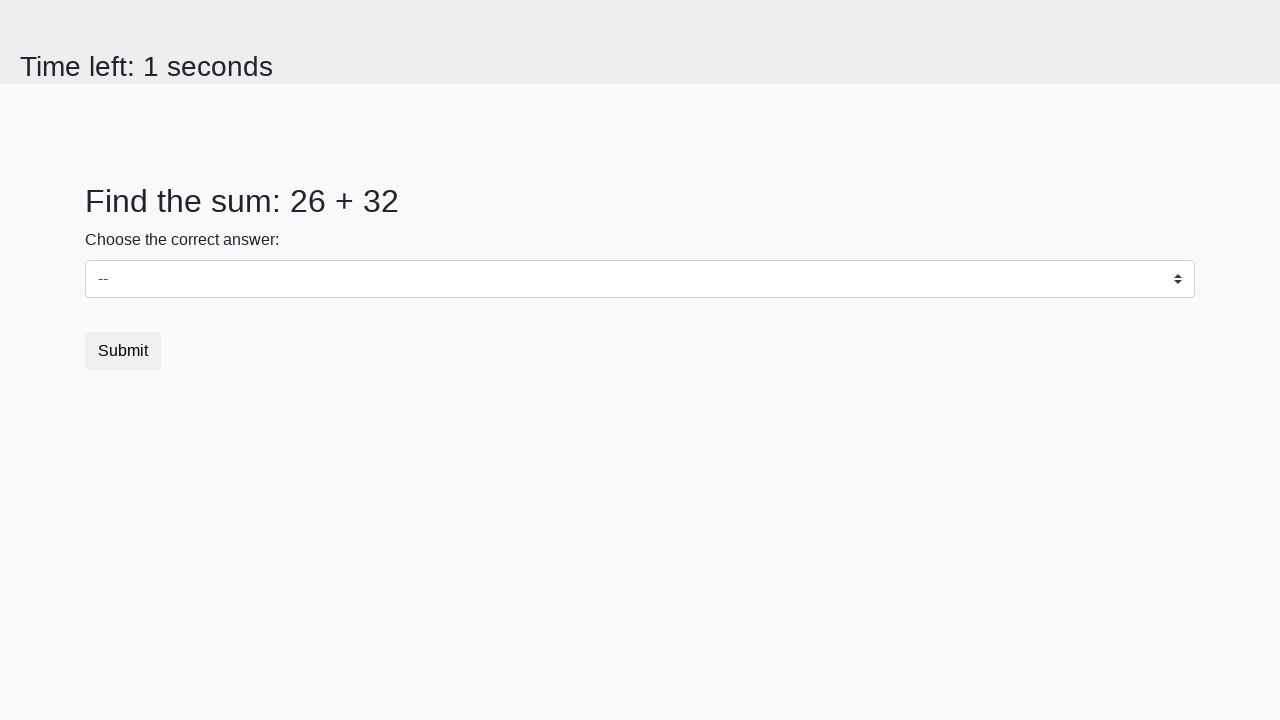

Retrieved first number from #num1 element
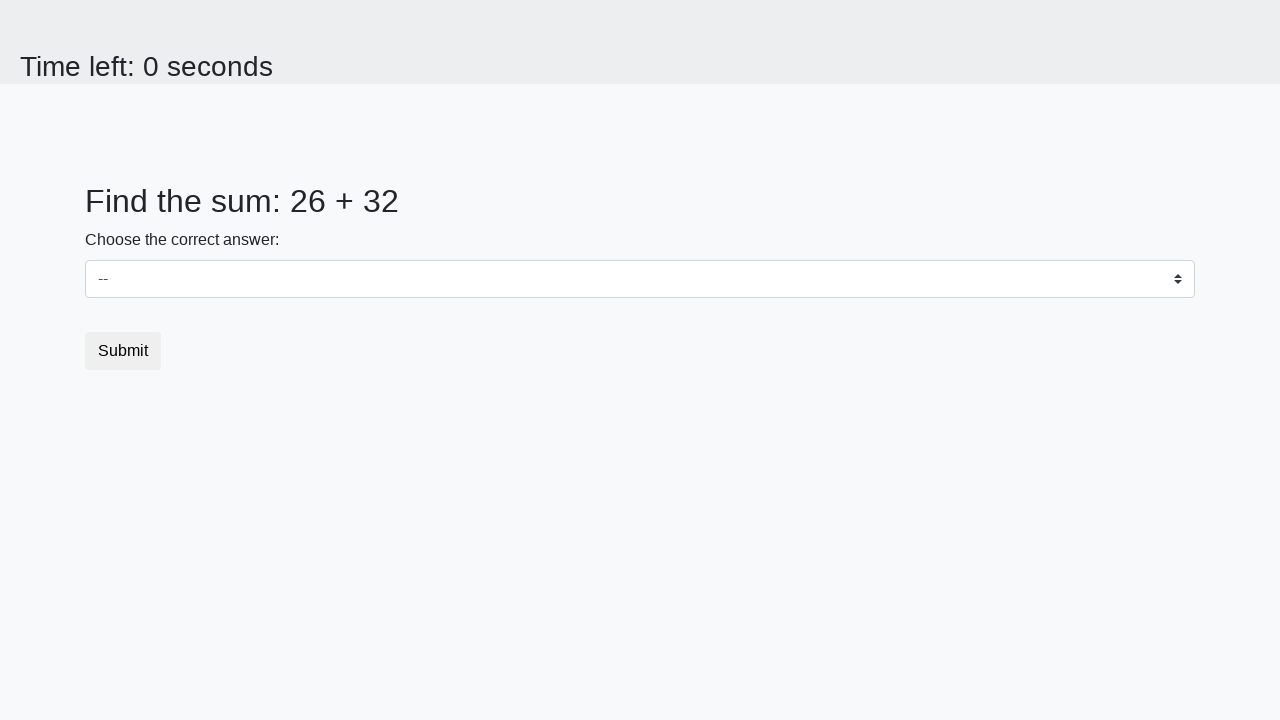

Retrieved second number from #num2 element
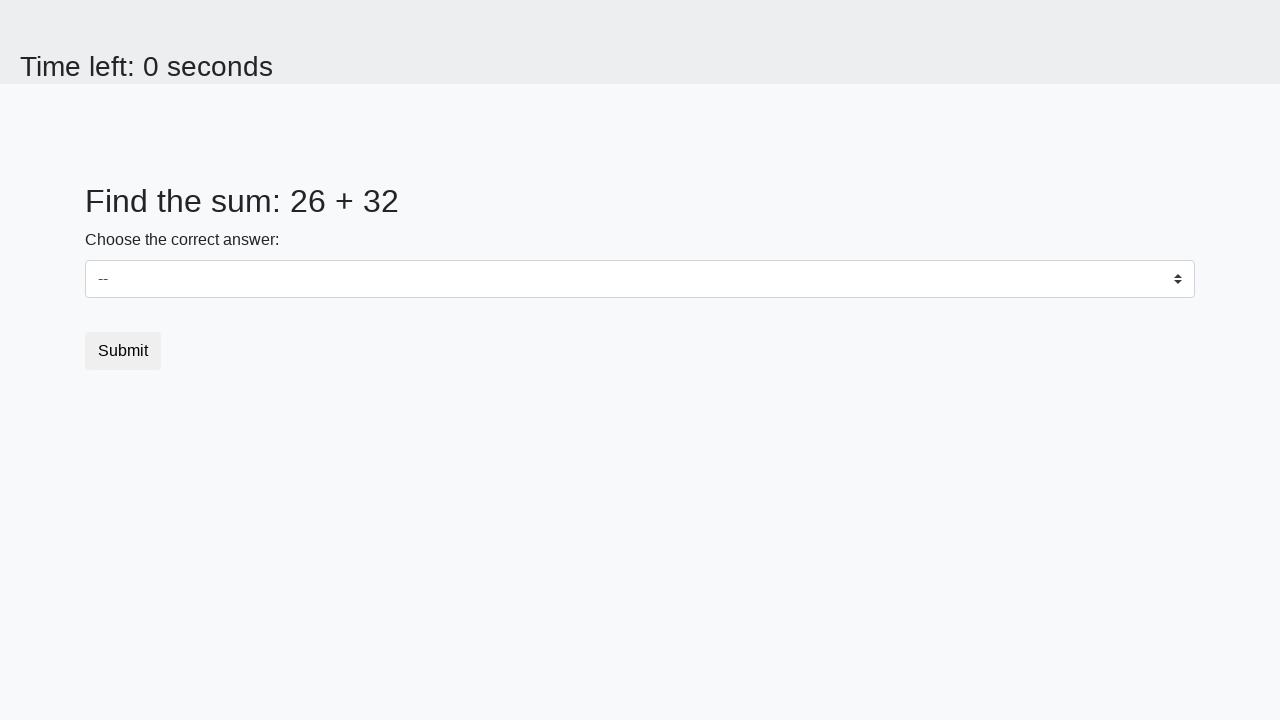

Calculated sum: 26 + 32 = 58
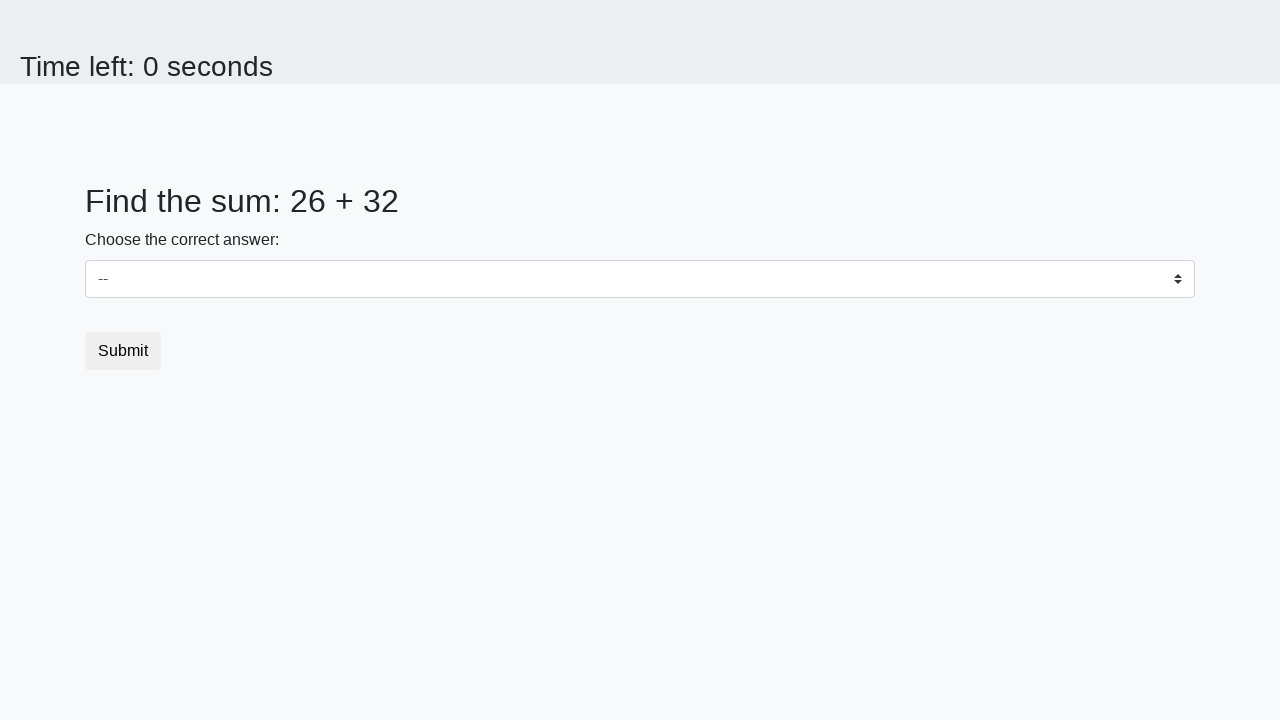

Selected value 58 from dropdown menu on .custom-select
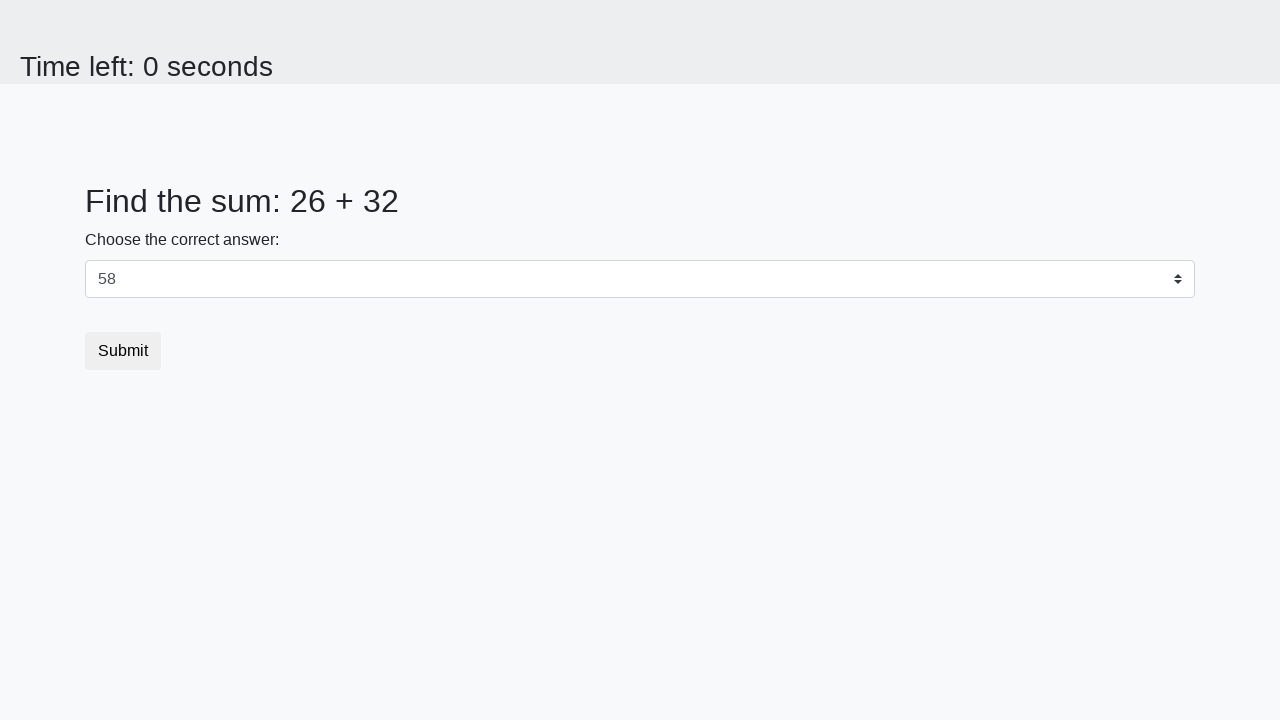

Clicked submit button at (123, 351) on .btn.btn-default
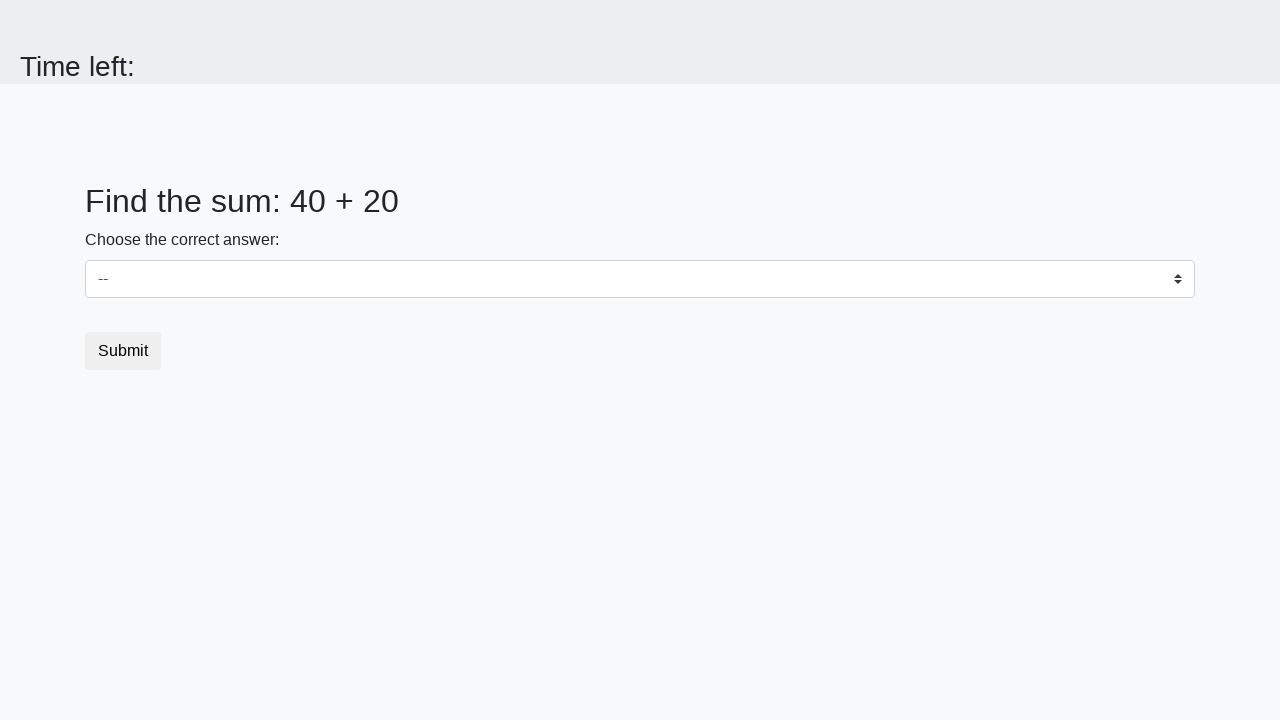

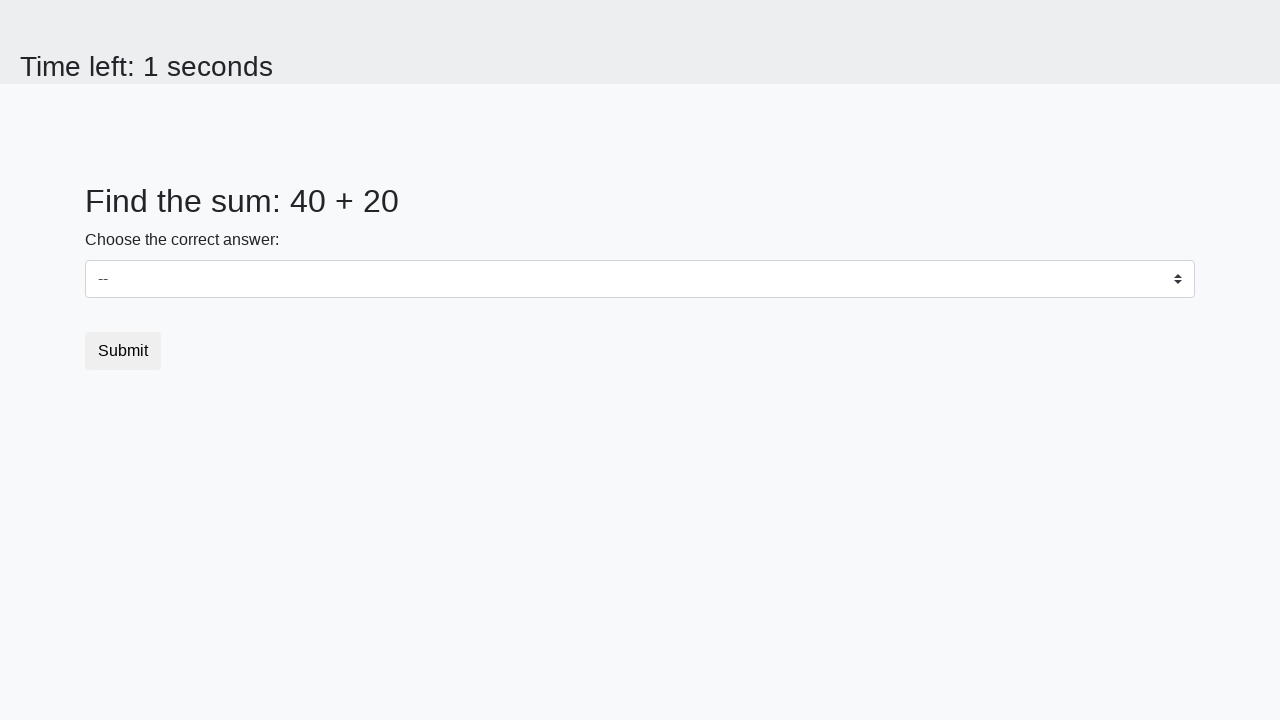